Tests checkbox functionality by verifying default states and toggling checkboxes to verify they change state correctly

Starting URL: http://the-internet.herokuapp.com/checkboxes

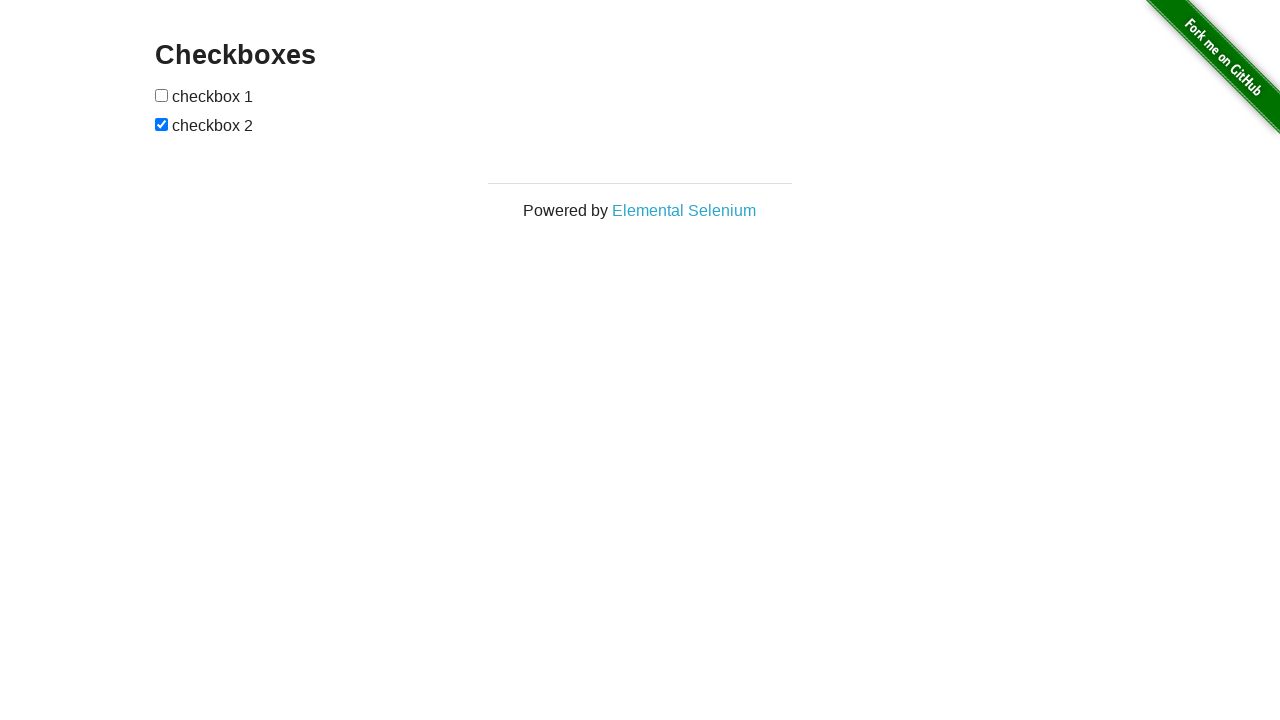

Waited for checkboxes container to load
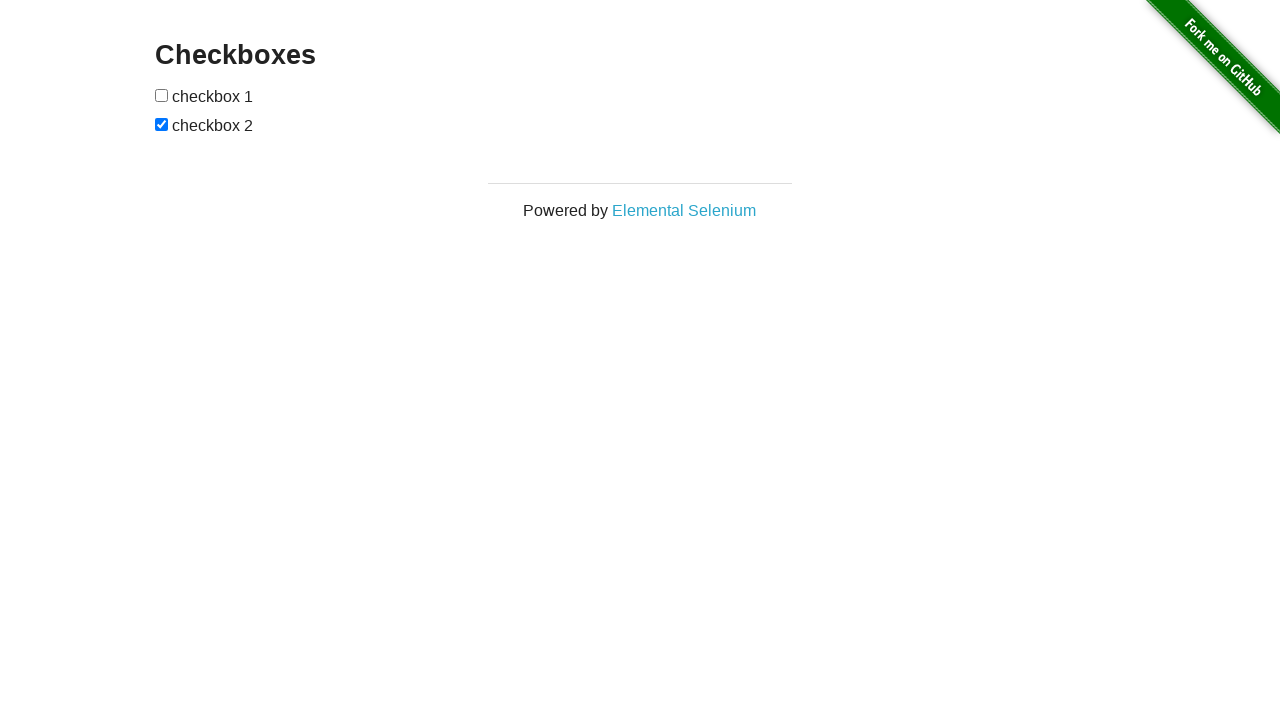

Located first checkbox element
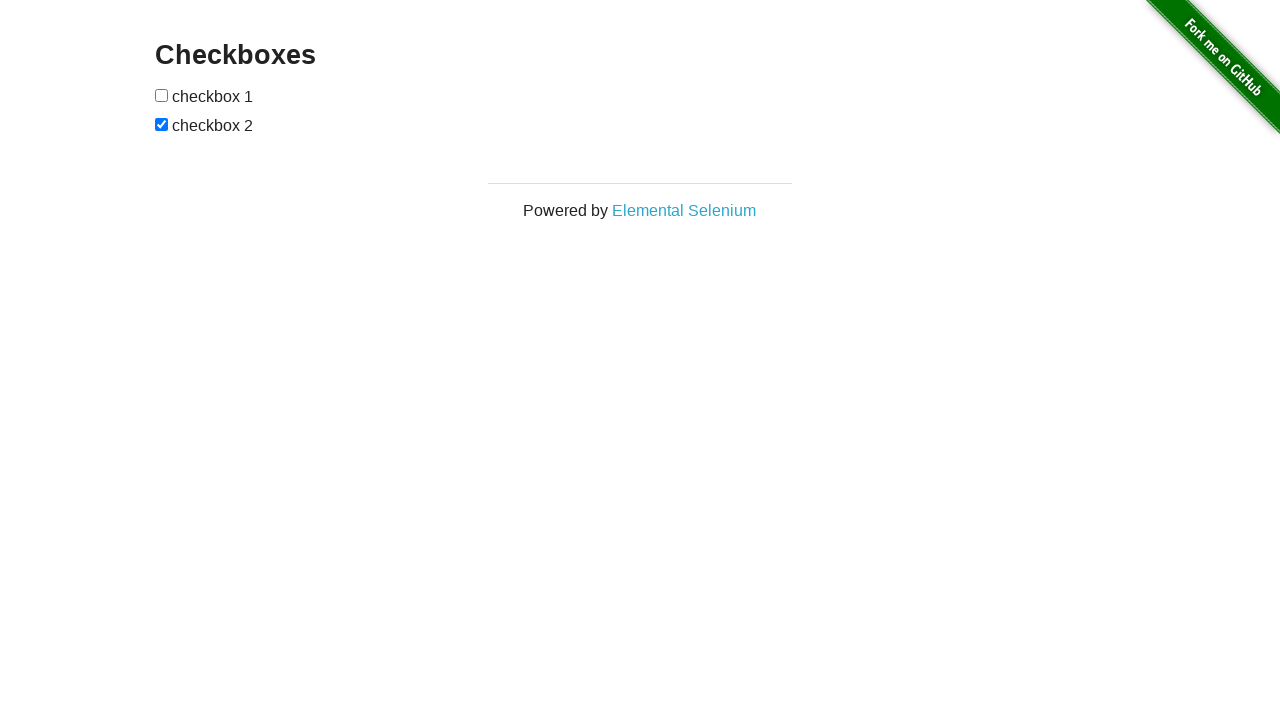

Located second checkbox element
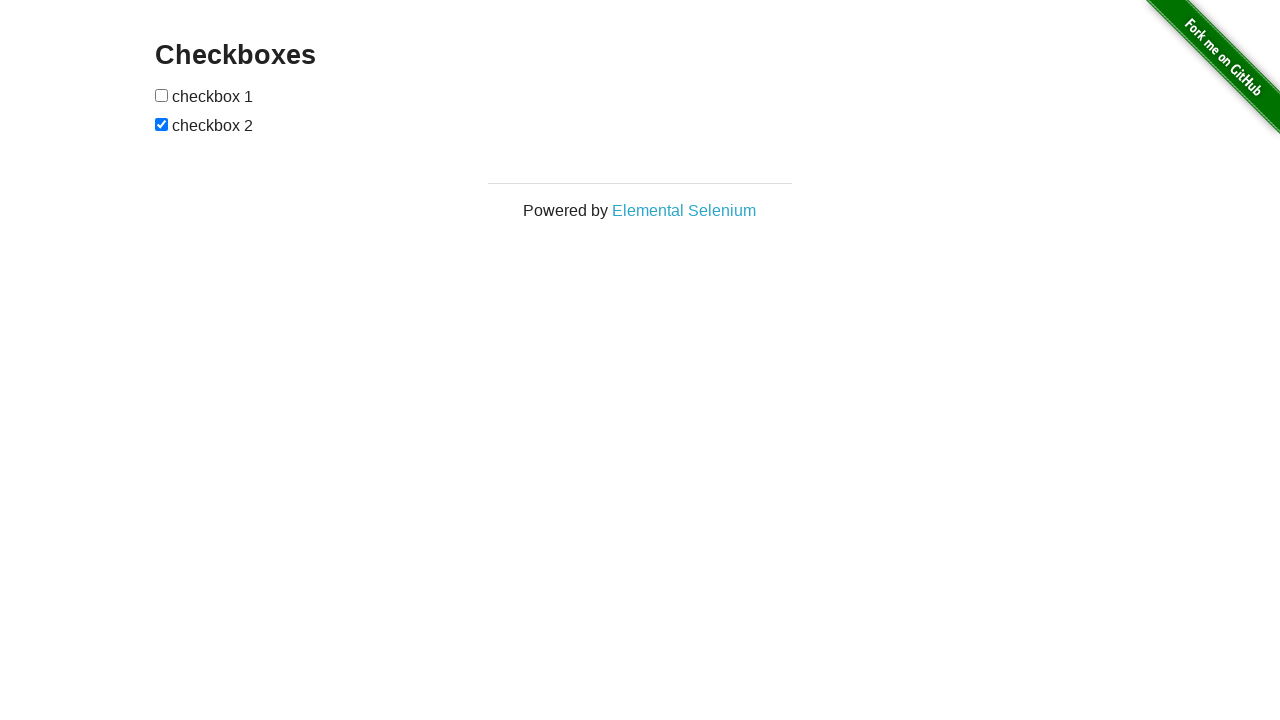

Verified that checkbox1 is unchecked by default
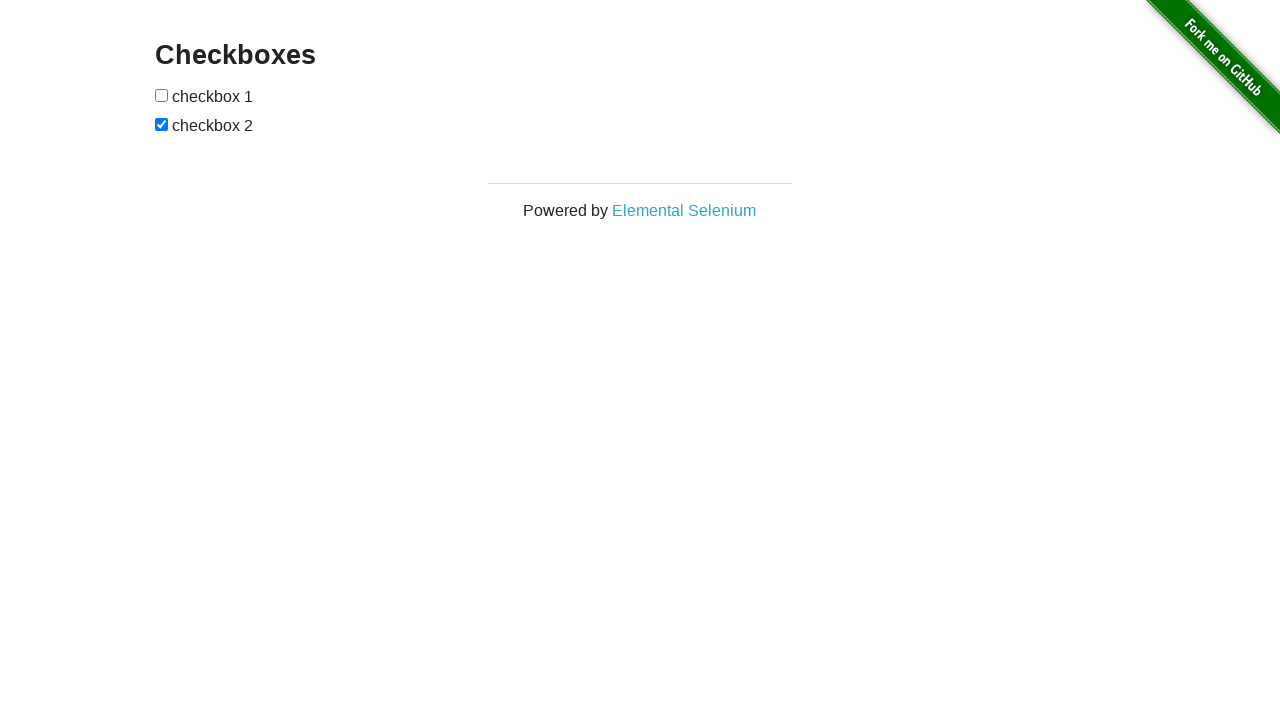

Clicked checkbox1 to check it at (162, 95) on #checkboxes > input[type="checkbox"]:nth-child(1)
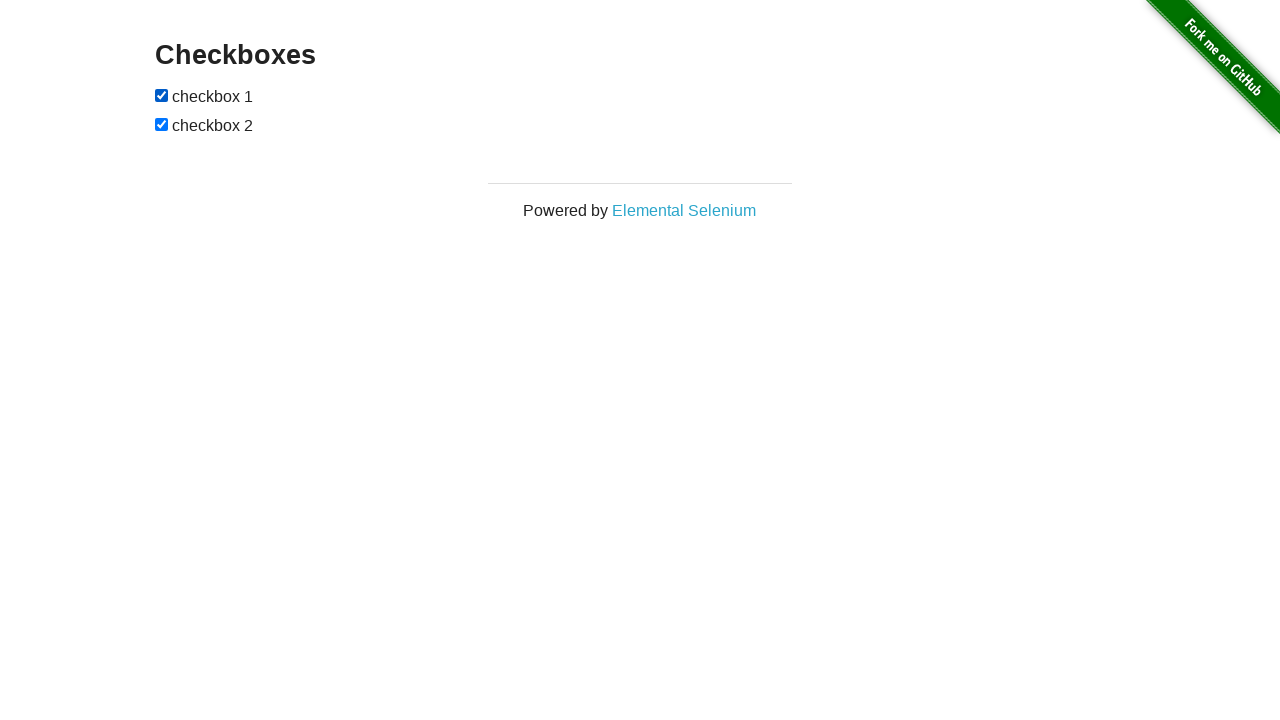

Verified that checkbox1 is now checked
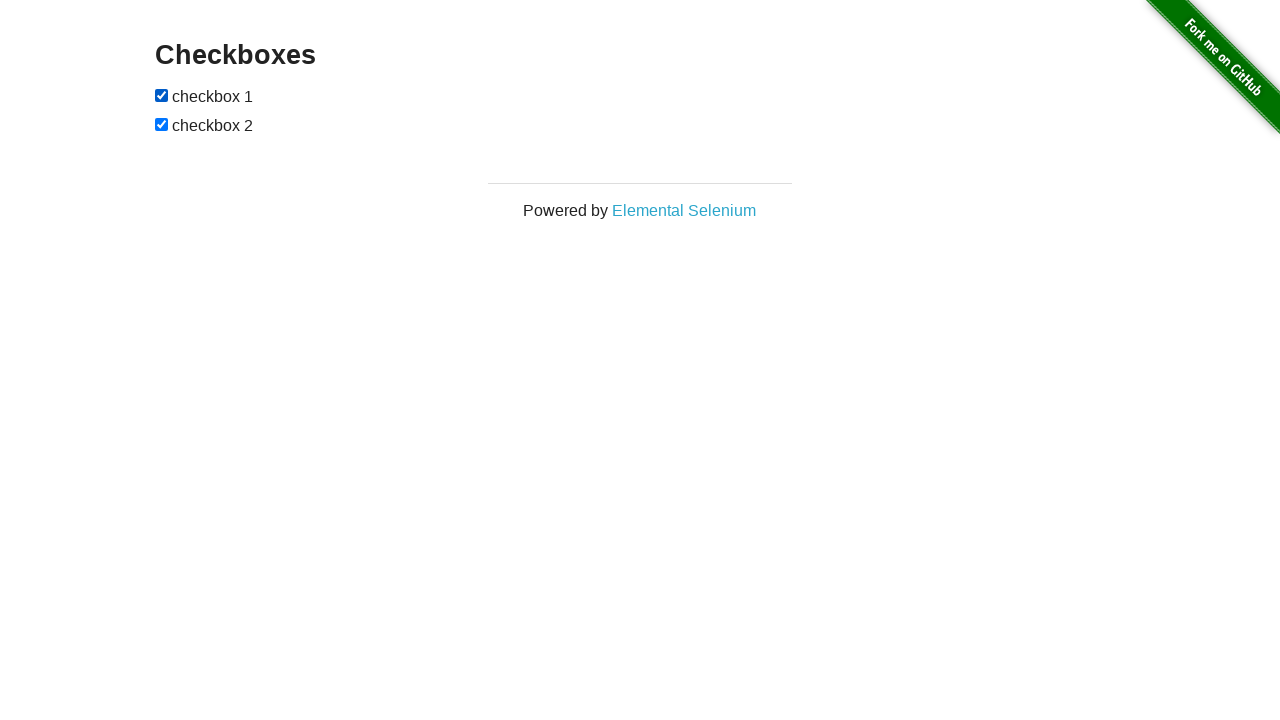

Verified that checkbox2 is checked by default
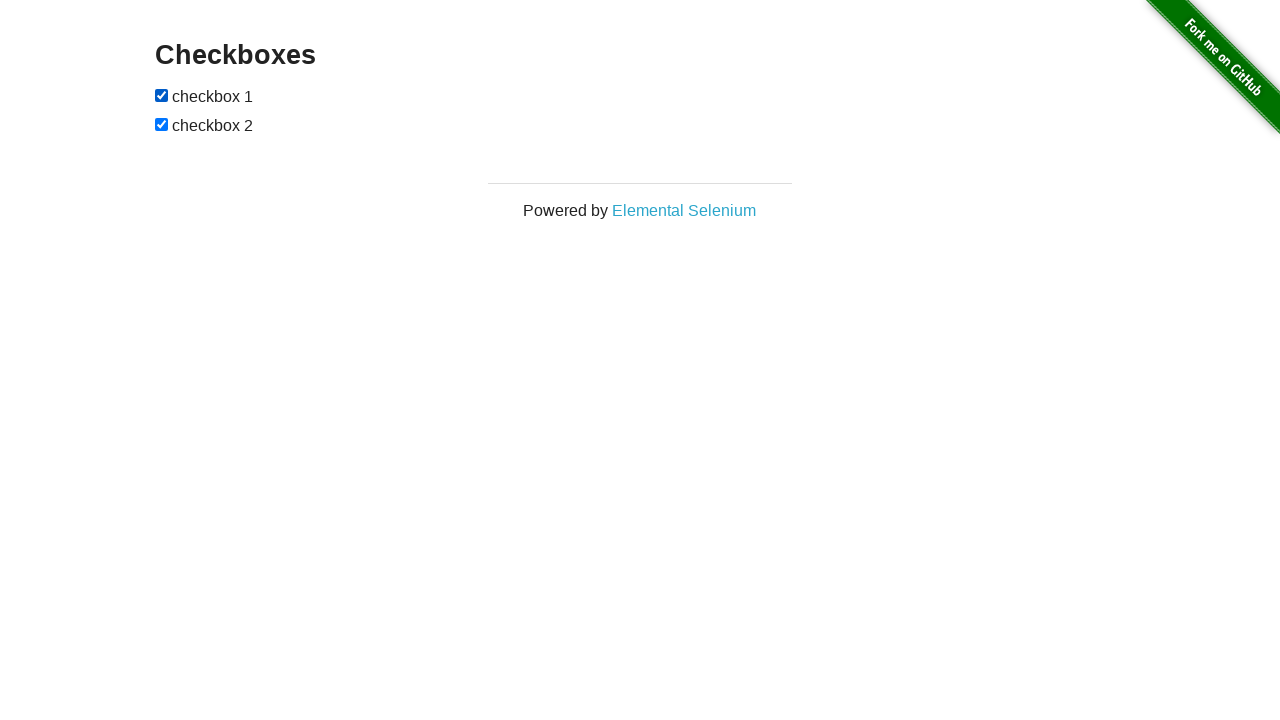

Clicked checkbox2 to uncheck it at (162, 124) on #checkboxes > input[type="checkbox"]:nth-child(3)
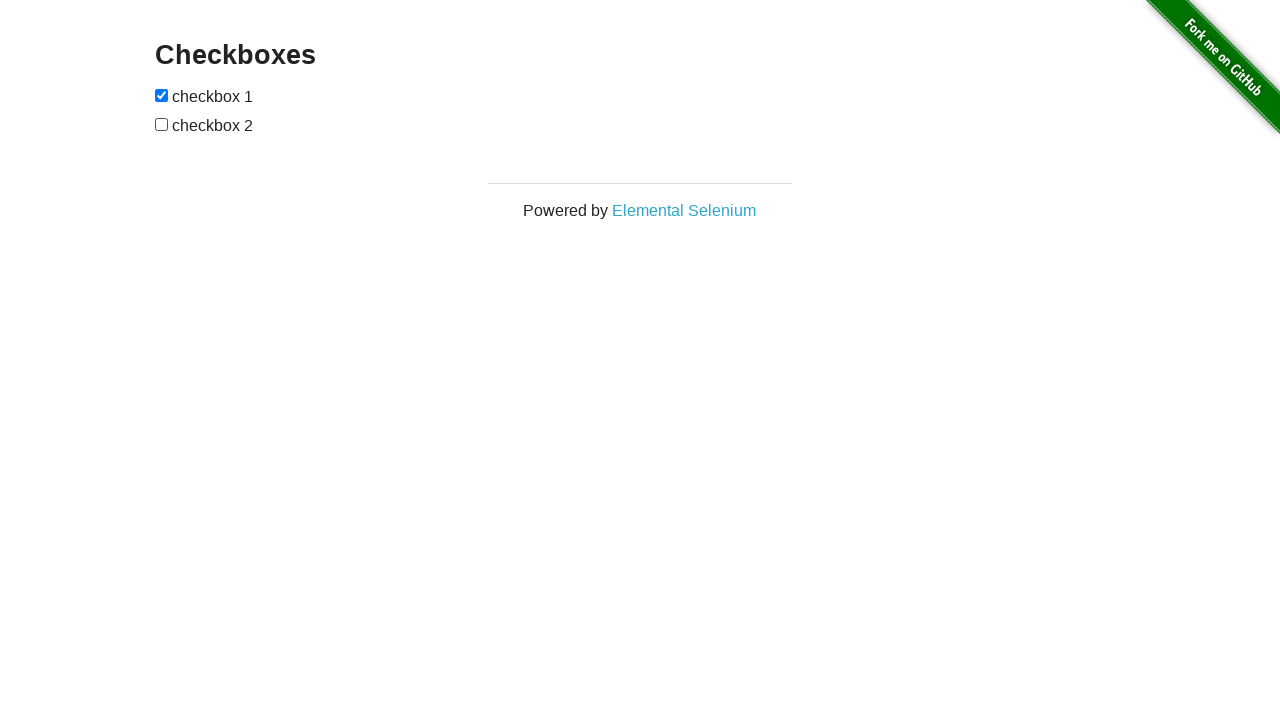

Verified that checkbox2 is now unchecked
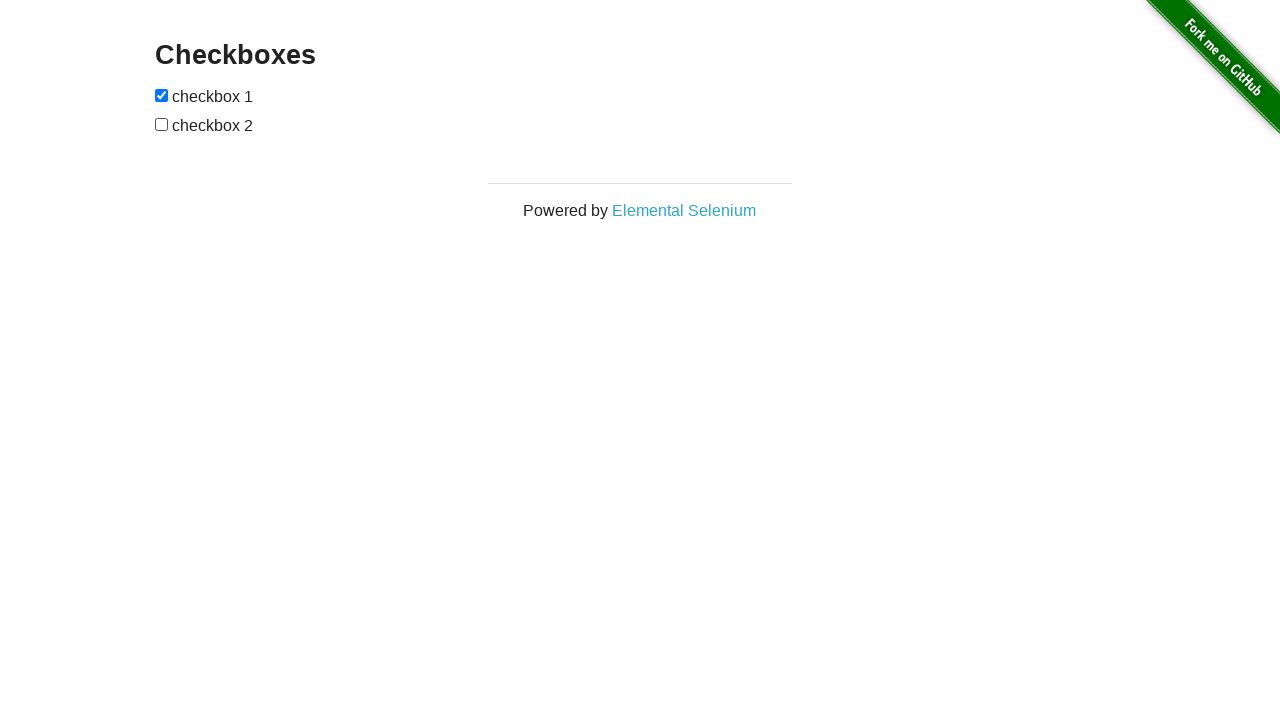

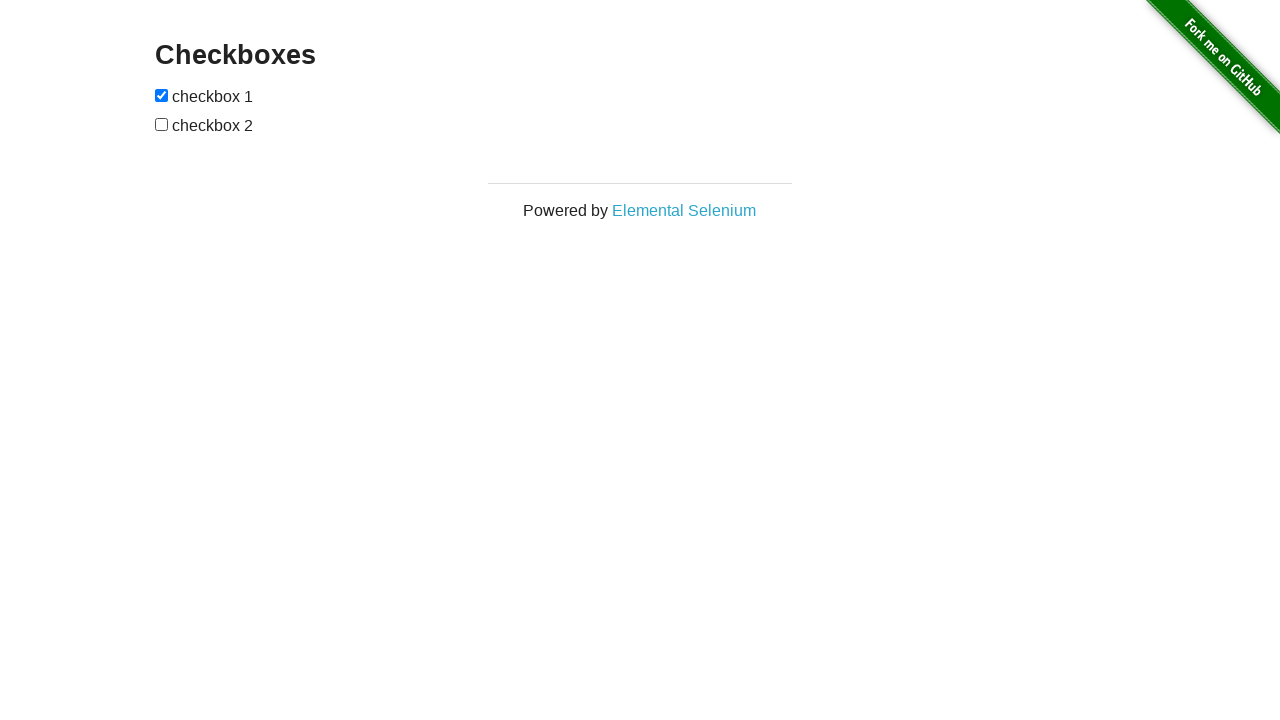